Tests that new todo items are appended to the bottom of the list

Starting URL: https://demo.playwright.dev/todomvc

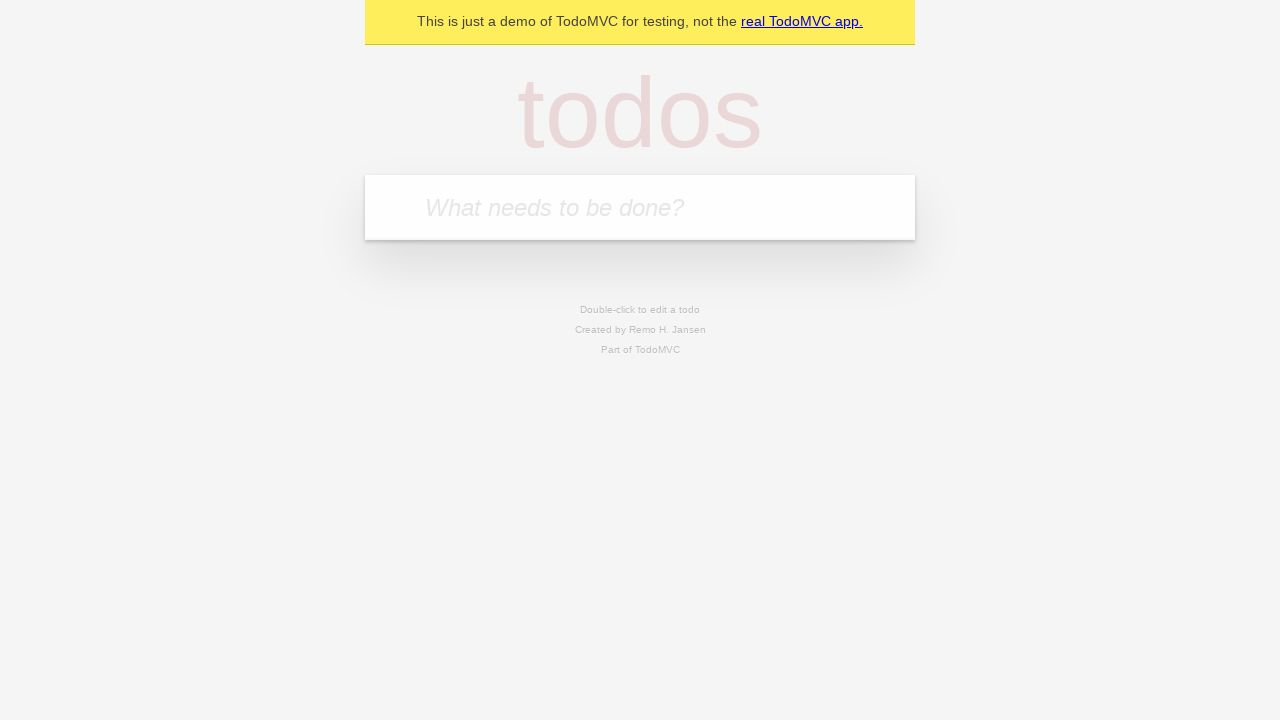

Filled first todo item 'buy some cheese' in input field on internal:attr=[placeholder="What needs to be done?"i]
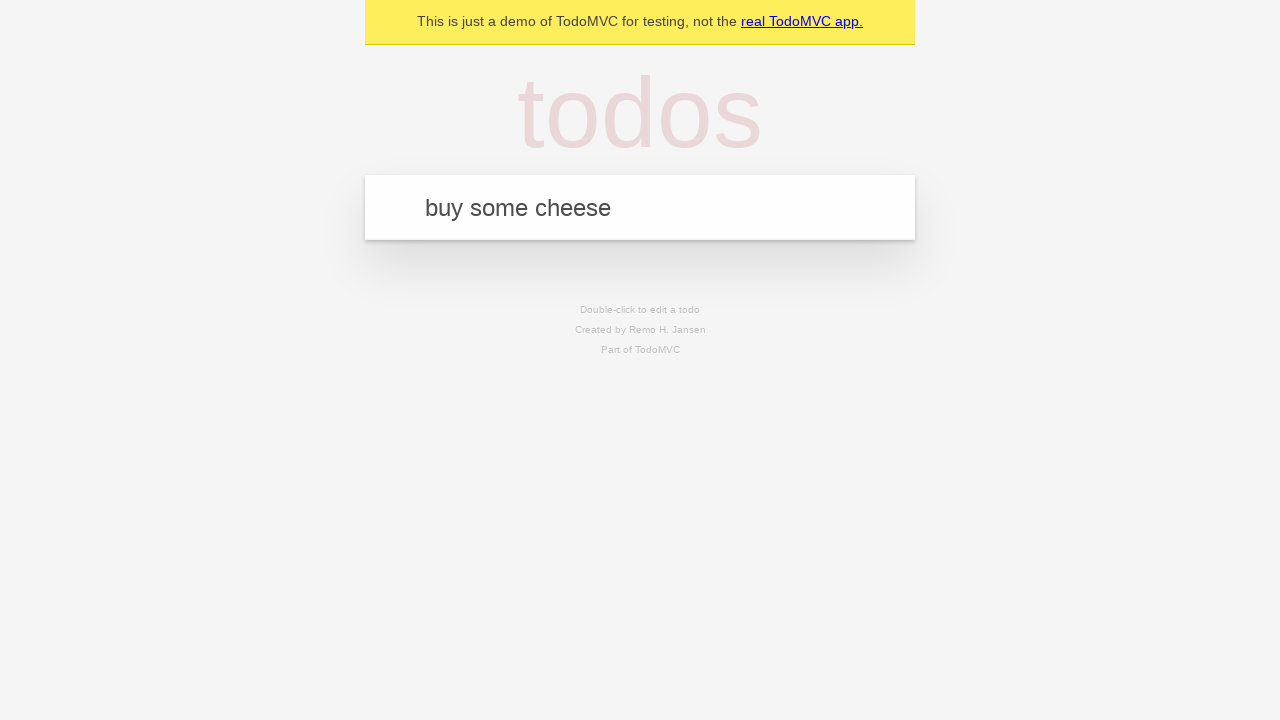

Pressed Enter to add first todo item to the list on internal:attr=[placeholder="What needs to be done?"i]
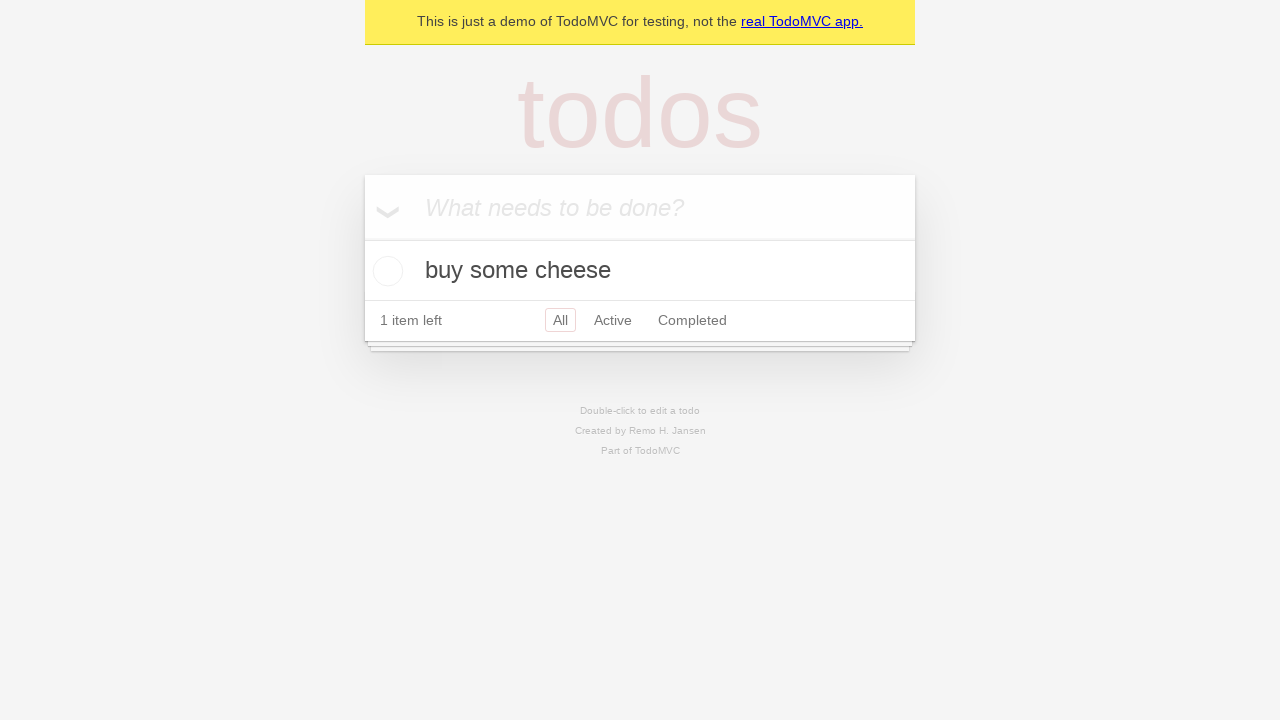

Filled second todo item 'feed the cat' in input field on internal:attr=[placeholder="What needs to be done?"i]
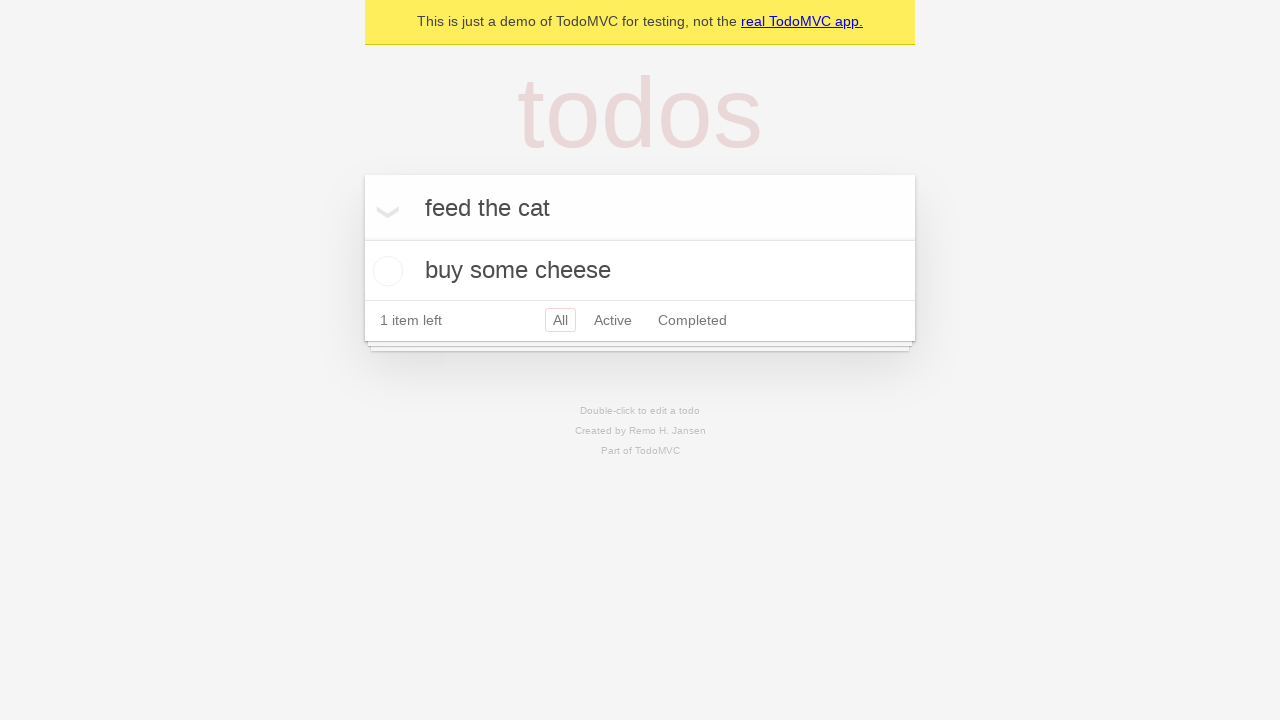

Pressed Enter to add second todo item to the list on internal:attr=[placeholder="What needs to be done?"i]
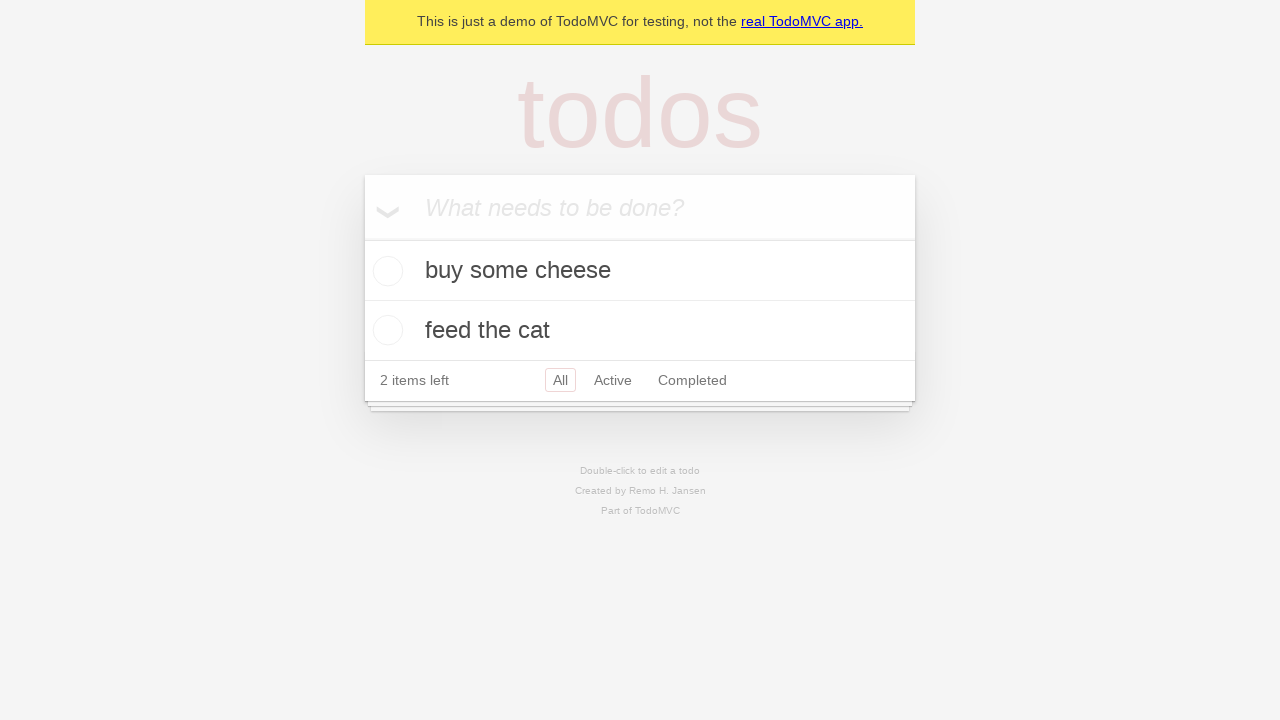

Filled third todo item 'book a doctors appointment' in input field on internal:attr=[placeholder="What needs to be done?"i]
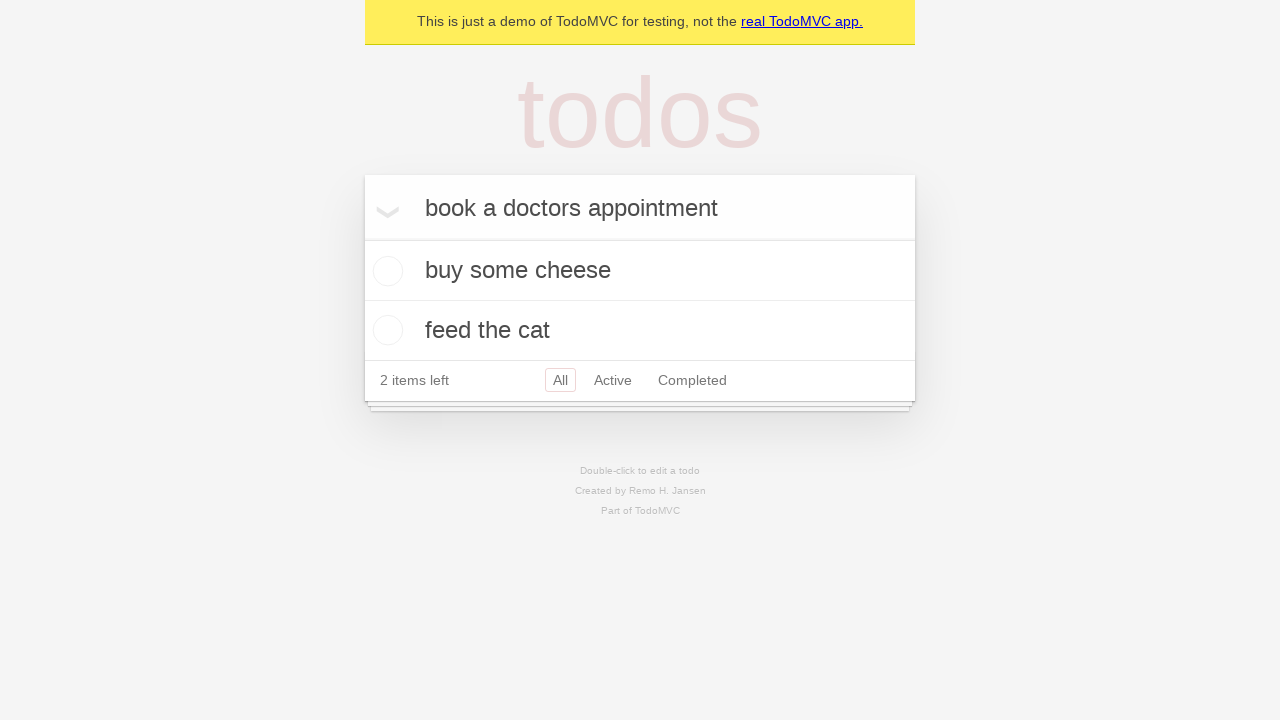

Pressed Enter to add third todo item to the list on internal:attr=[placeholder="What needs to be done?"i]
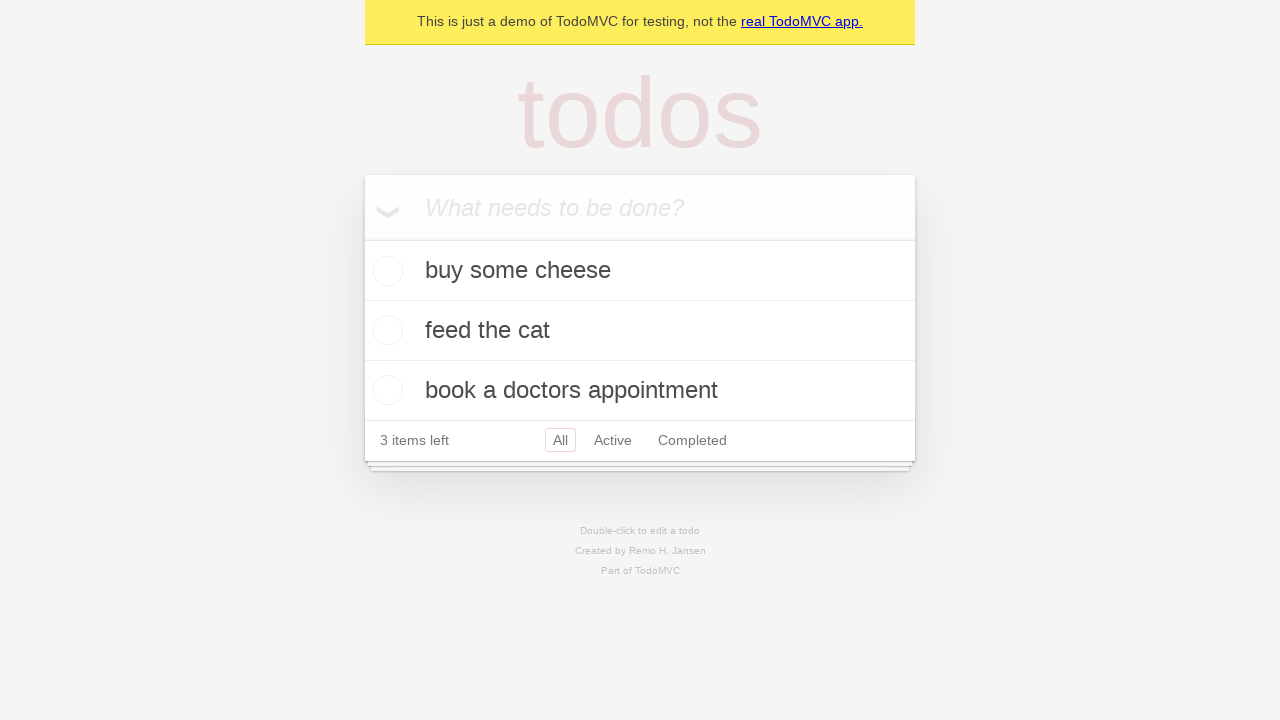

Verified all three todo items are visible in the list
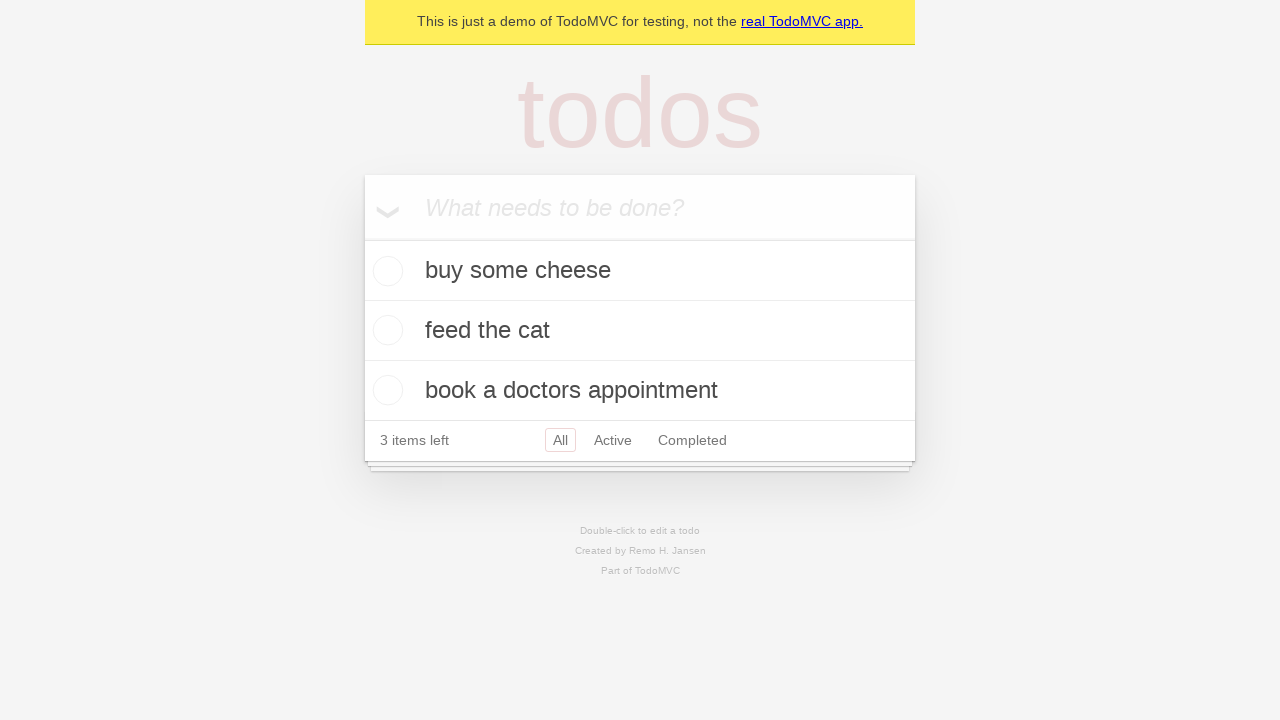

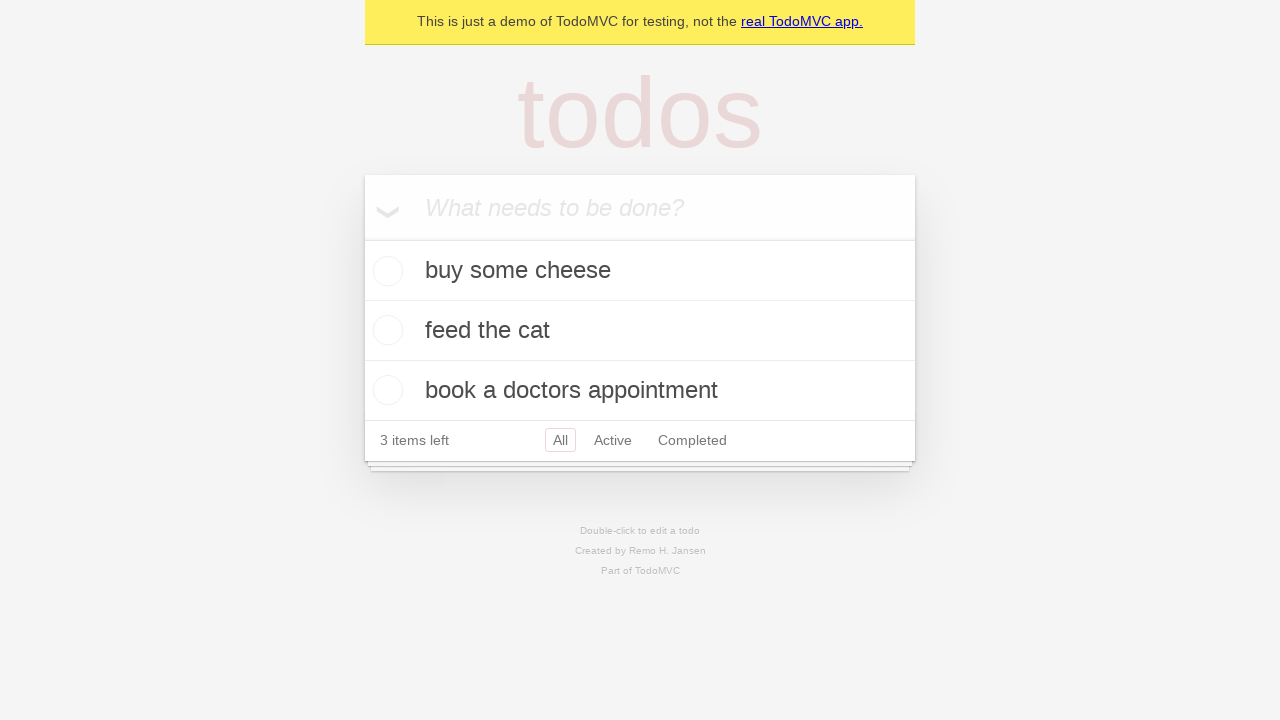